Tests multi-select dropdown by selecting multiple options and deselecting one

Starting URL: https://wcaquino.me/selenium/componentes.html

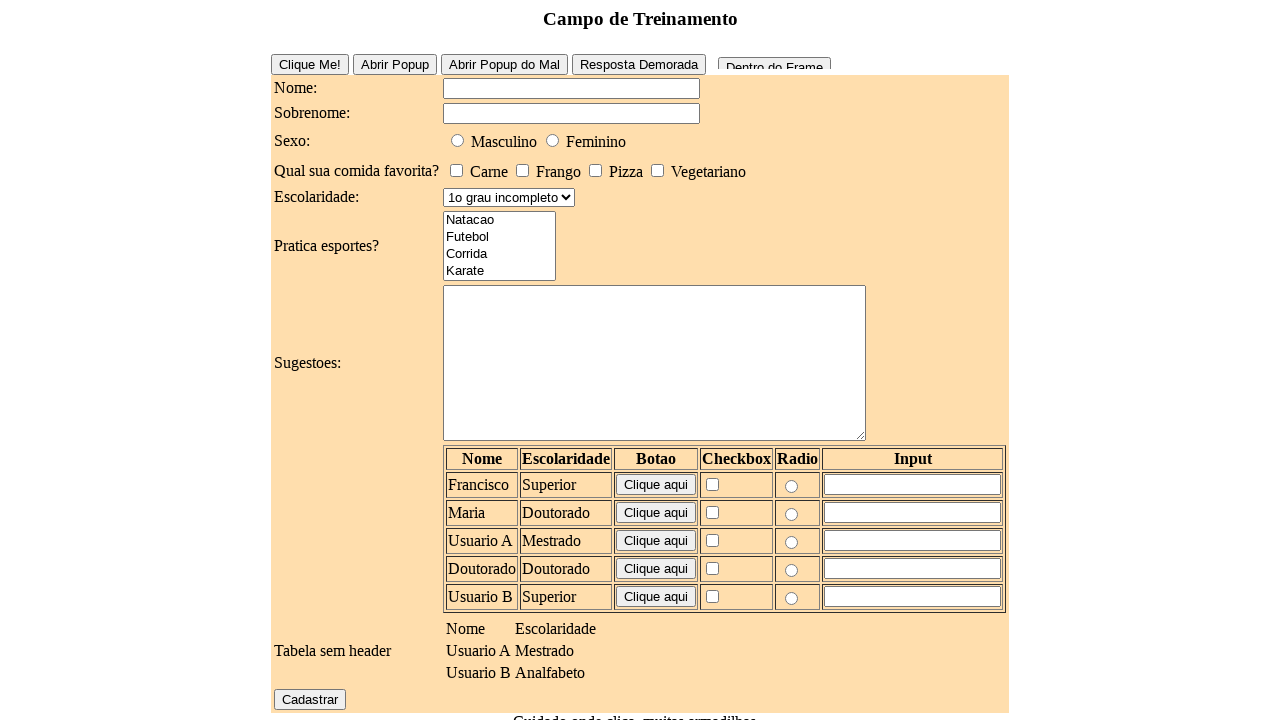

Selected 'Natacao' from multi-select dropdown on #elementosForm\:esportes
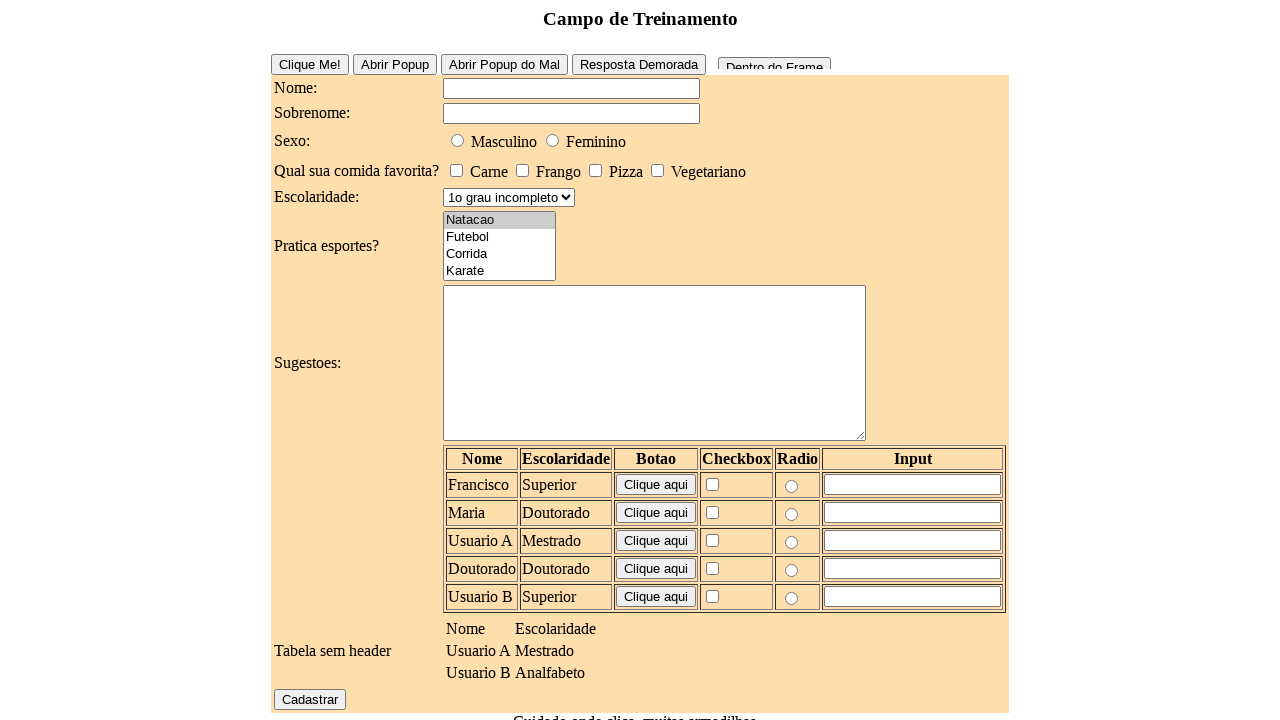

Selected 'Natacao' and 'Futebol' from multi-select dropdown on #elementosForm\:esportes
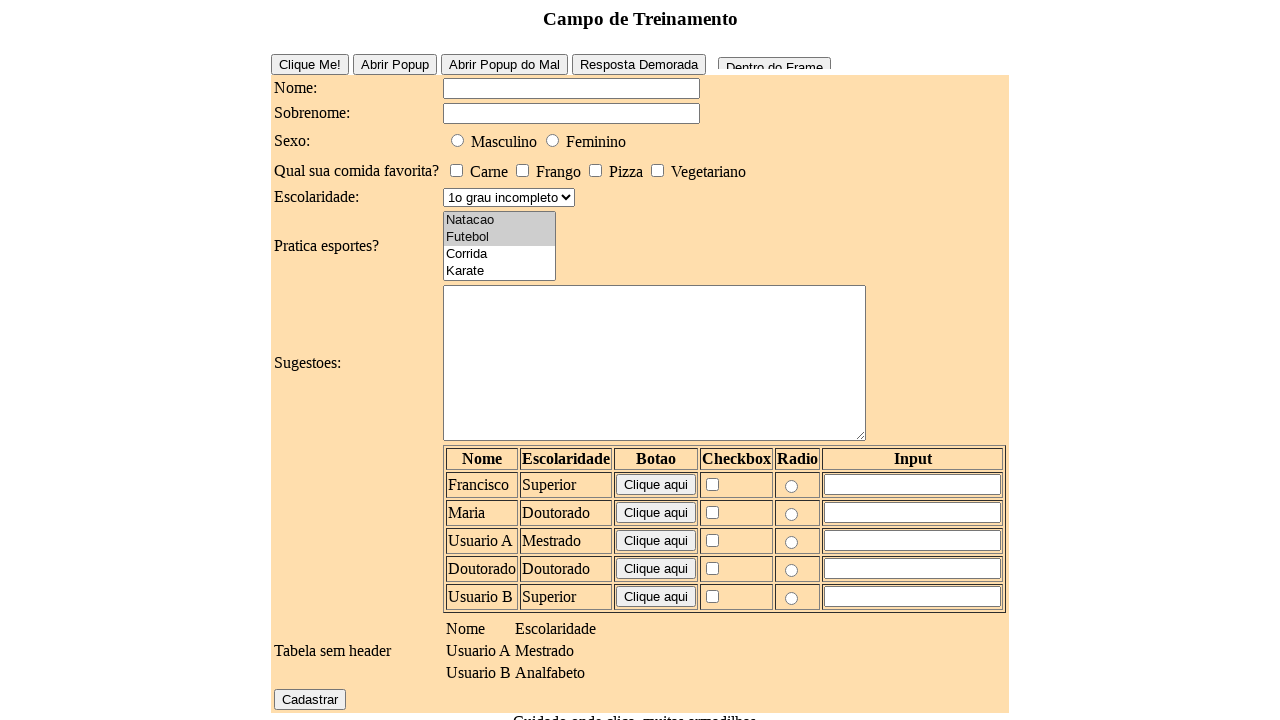

Selected 'Natacao', 'Futebol', and 'Corrida' from multi-select dropdown on #elementosForm\:esportes
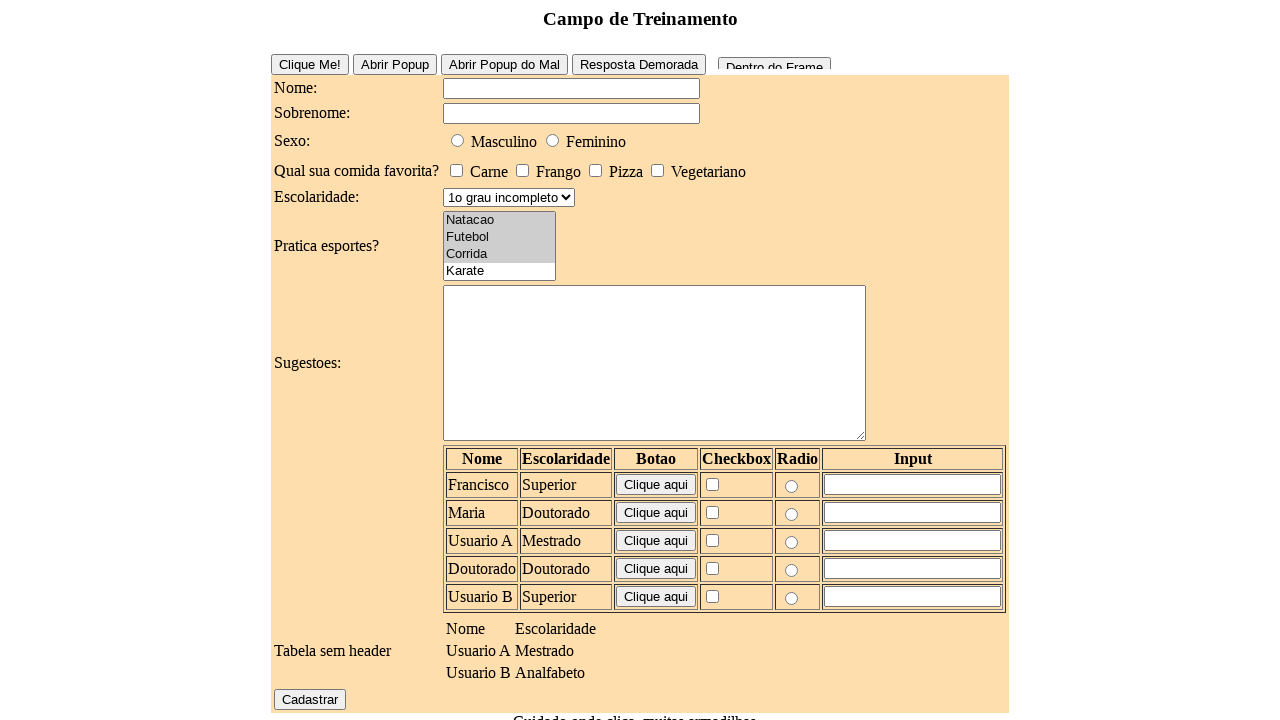

Retrieved all checked options from multi-select dropdown
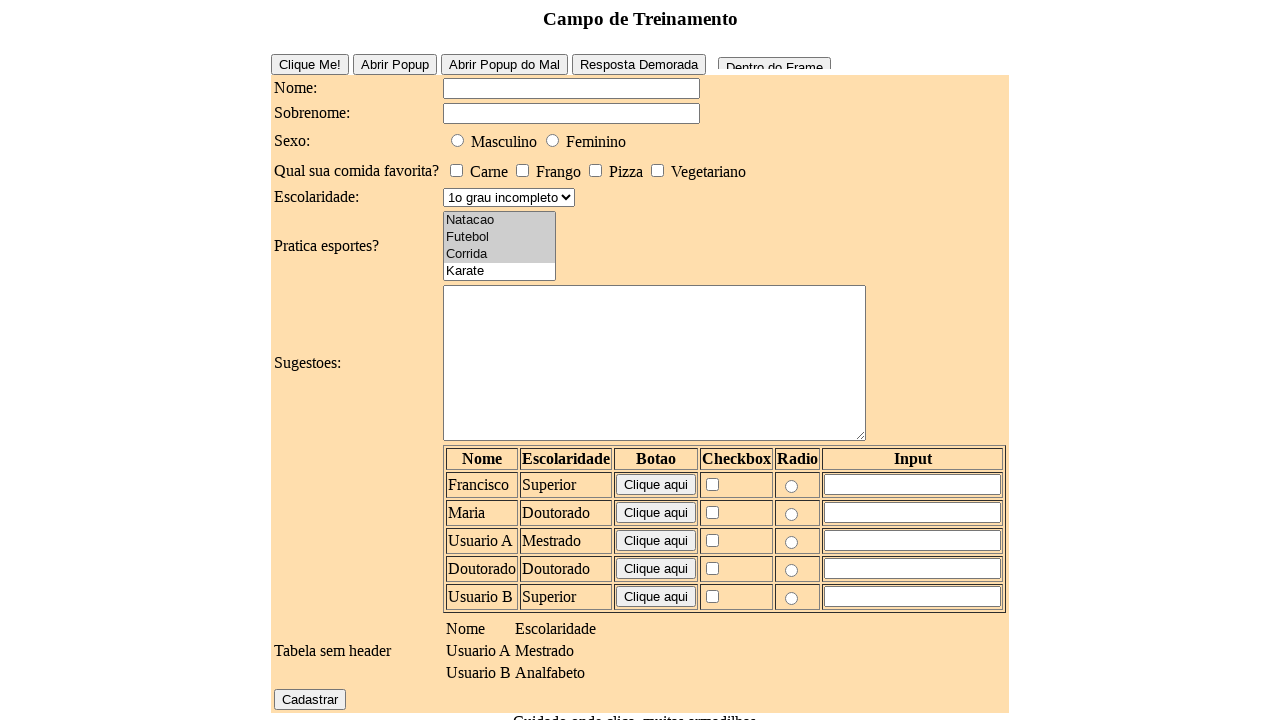

Verified that 3 options are selected
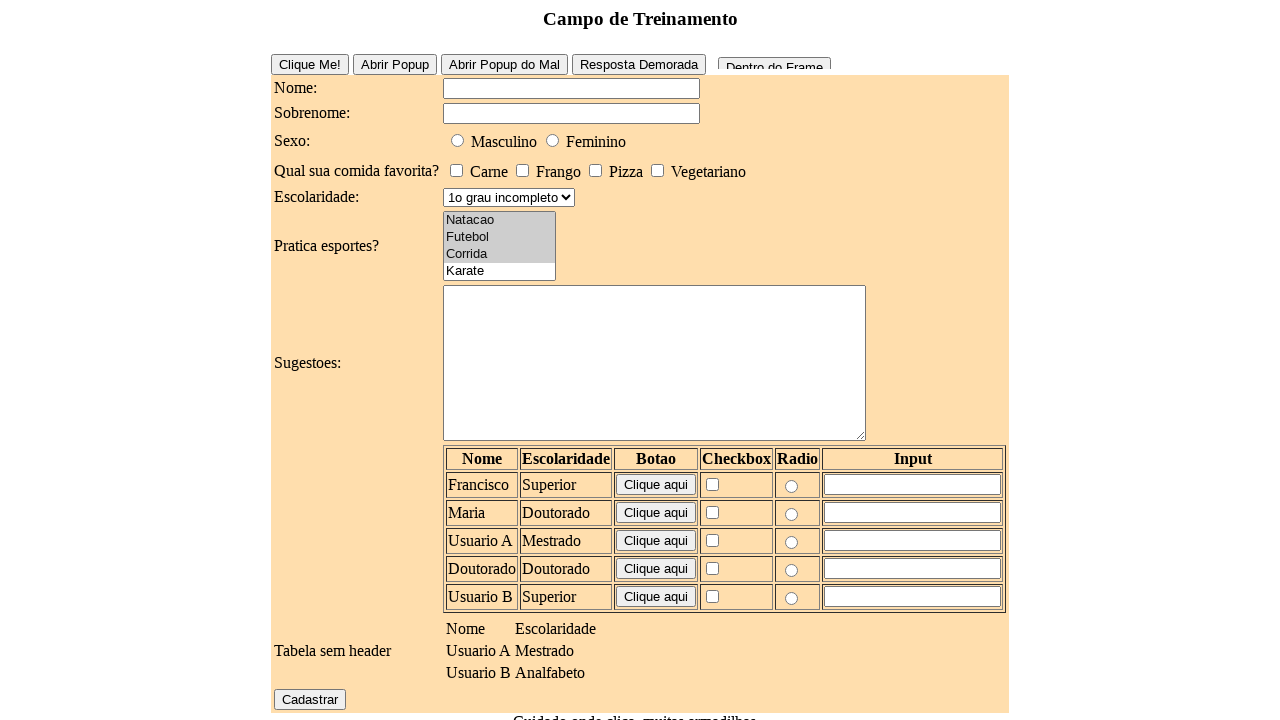

Deselected 'Corrida' by selecting only 'Natacao' and 'Futebol' on #elementosForm\:esportes
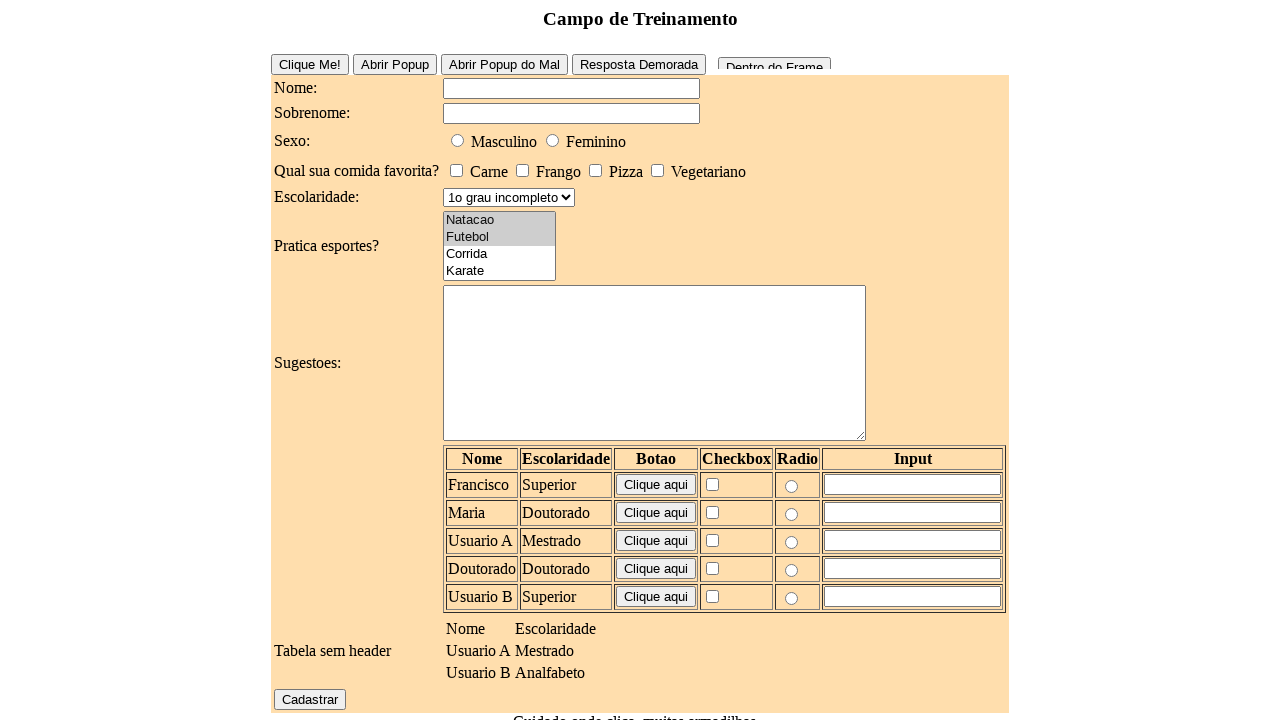

Retrieved all checked options after deselection
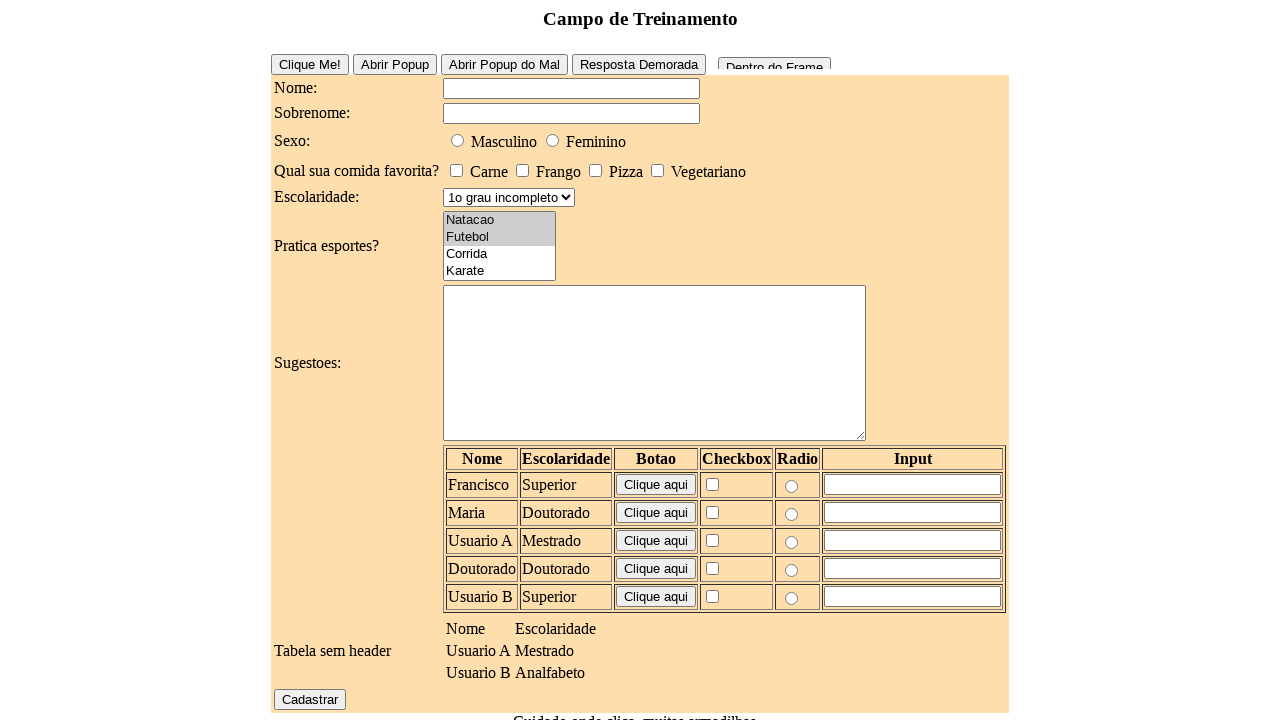

Verified that 2 options remain selected after deselecting 'Corrida'
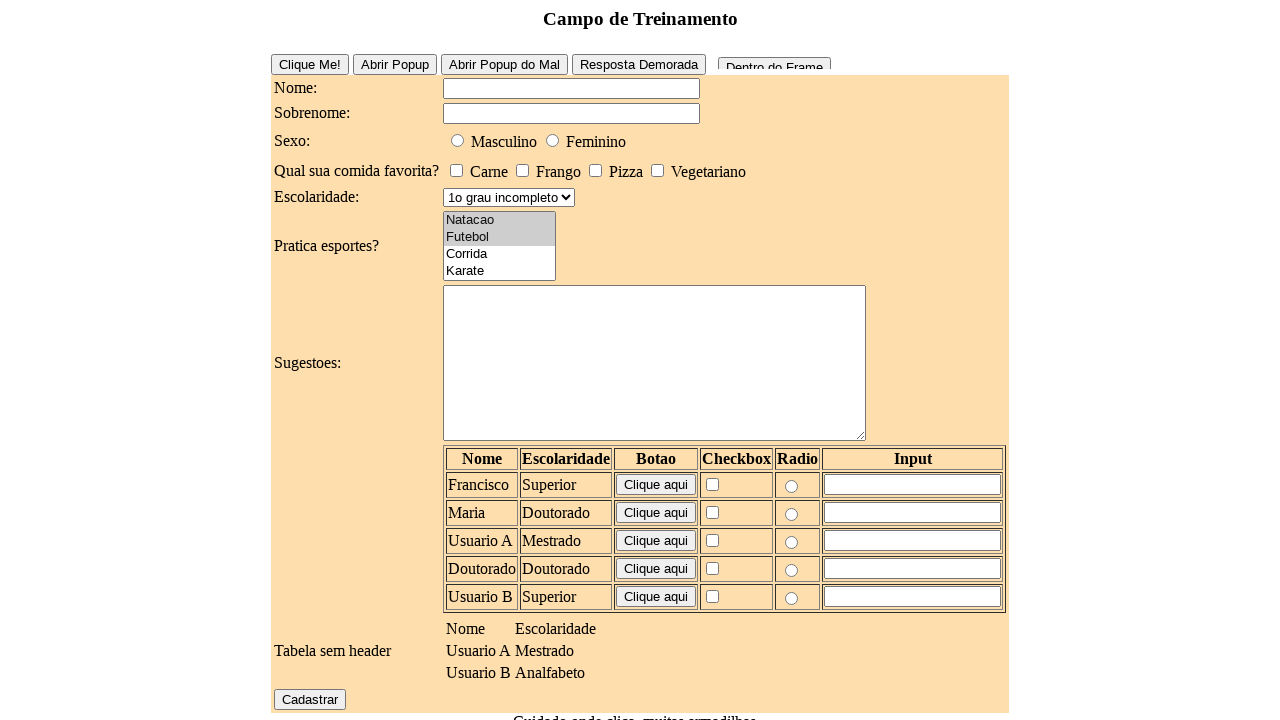

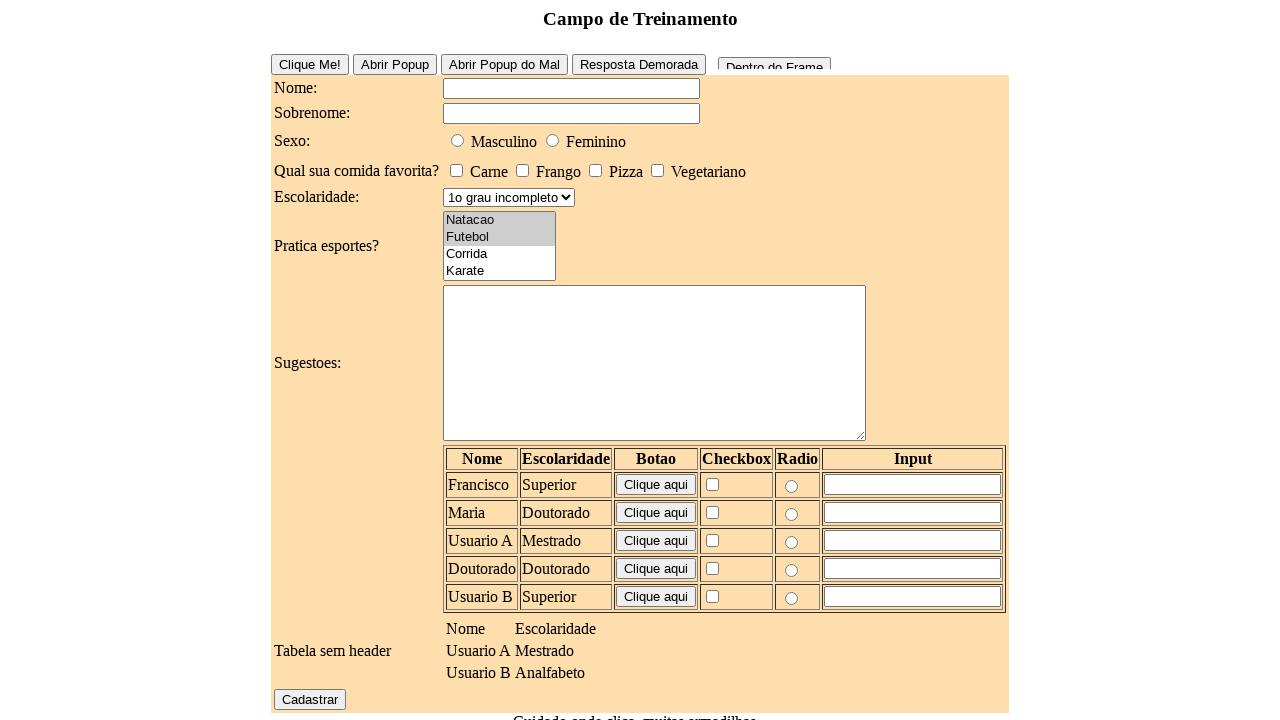